Tests checkbox functionality by locating two checkboxes and clicking them if they are not already selected

Starting URL: https://the-internet.herokuapp.com/checkboxes

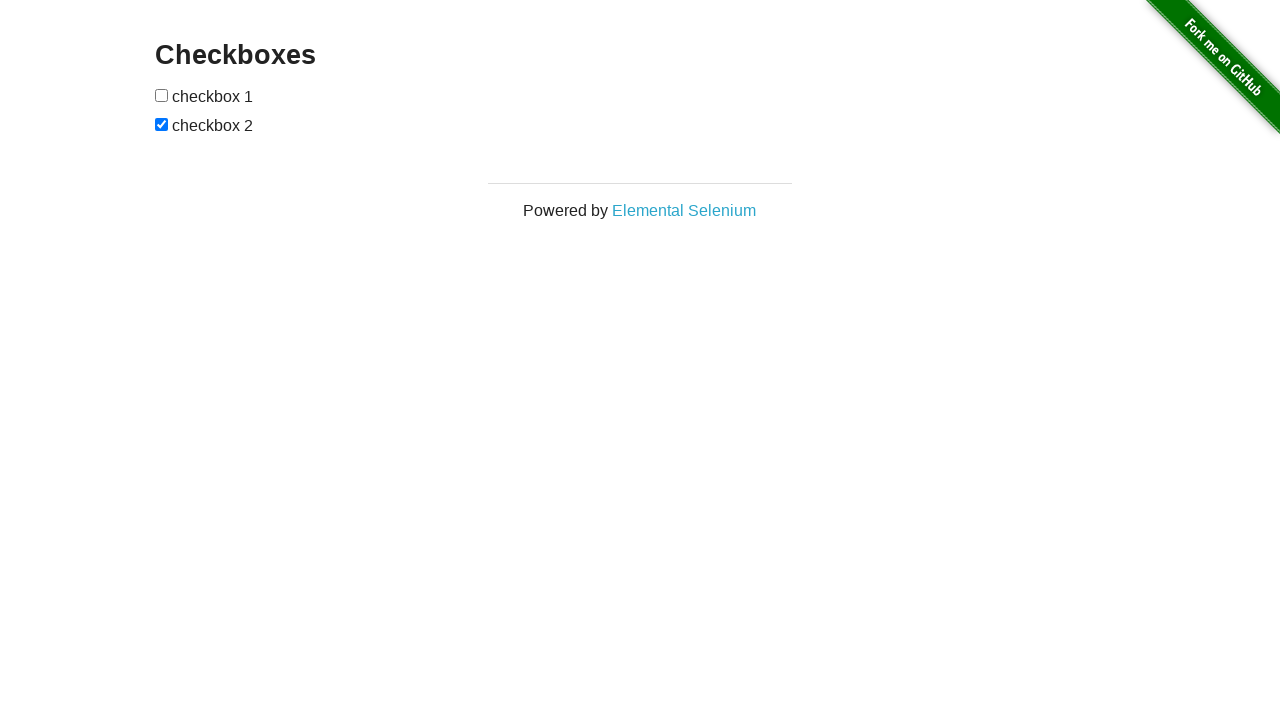

Waited for checkboxes to be visible
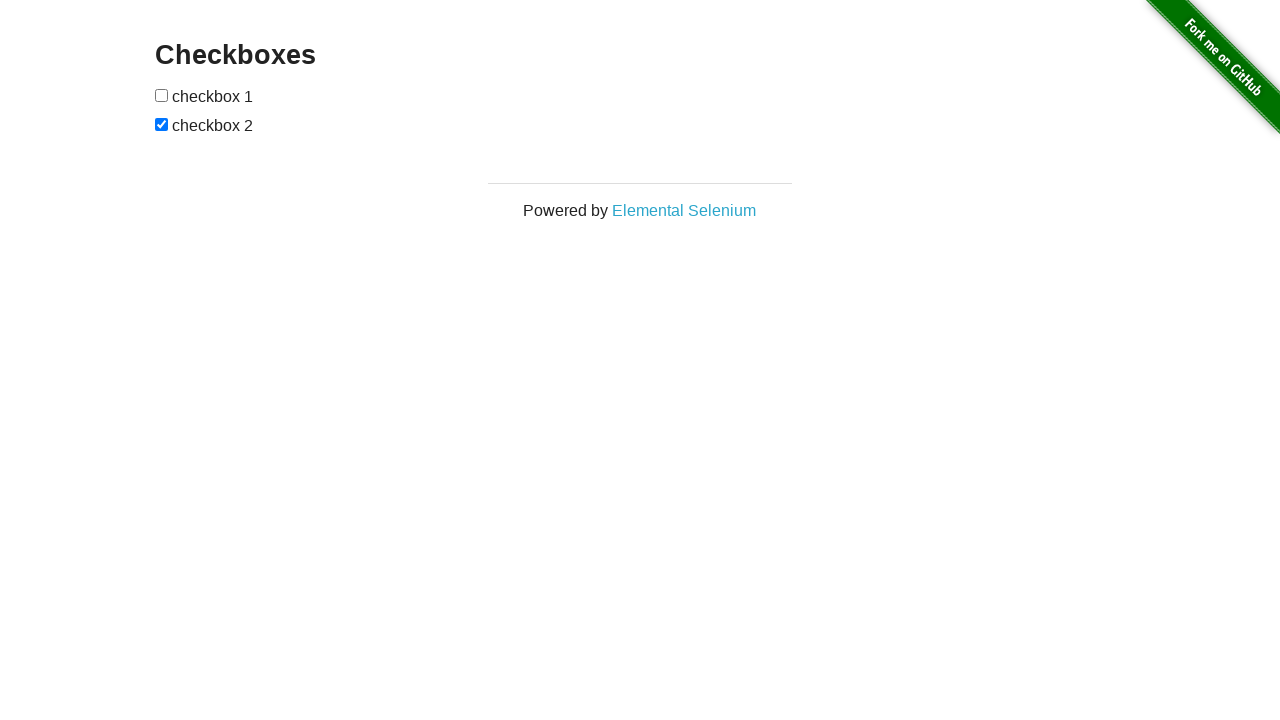

Located first checkbox
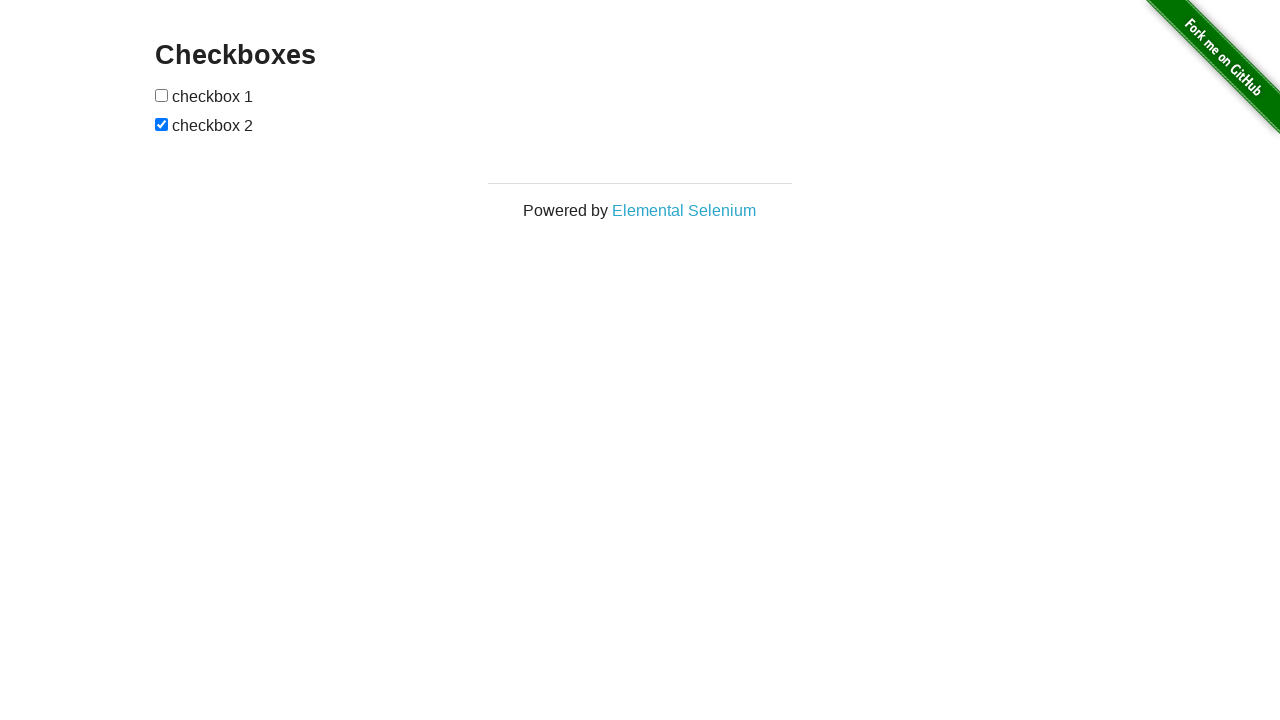

First checkbox was not selected, clicked it at (162, 95) on (//input)[1]
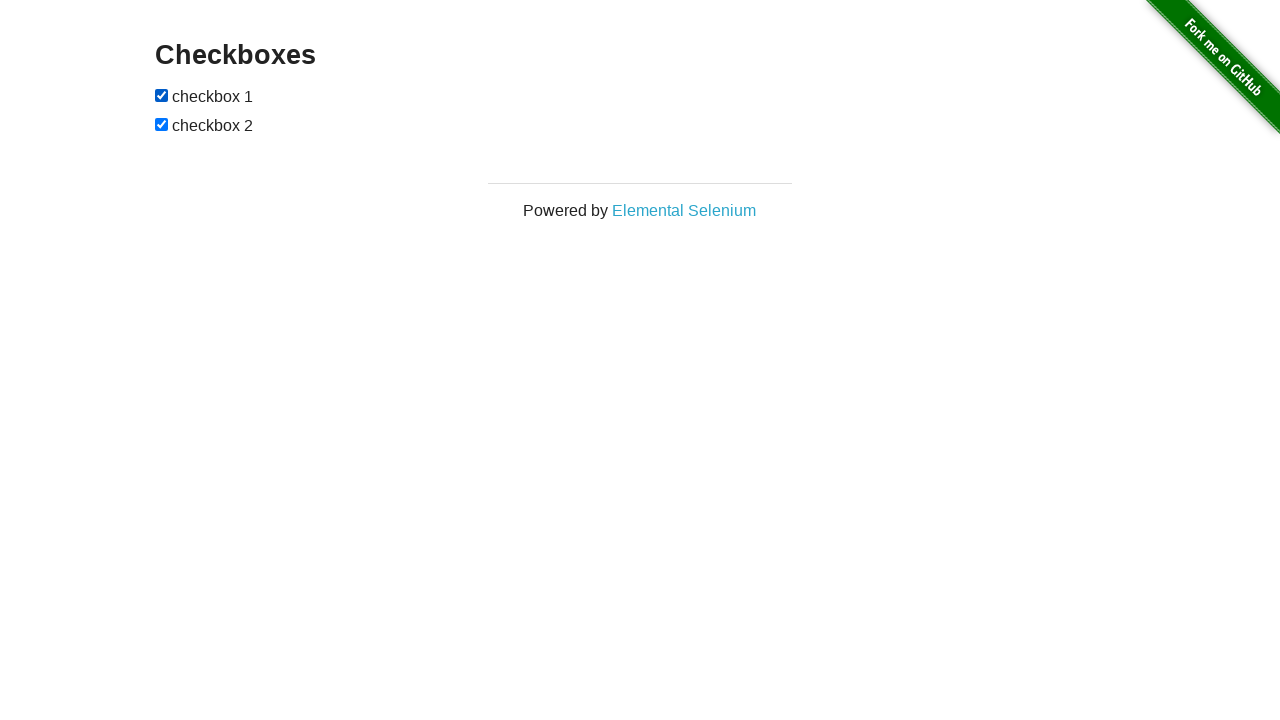

Located second checkbox
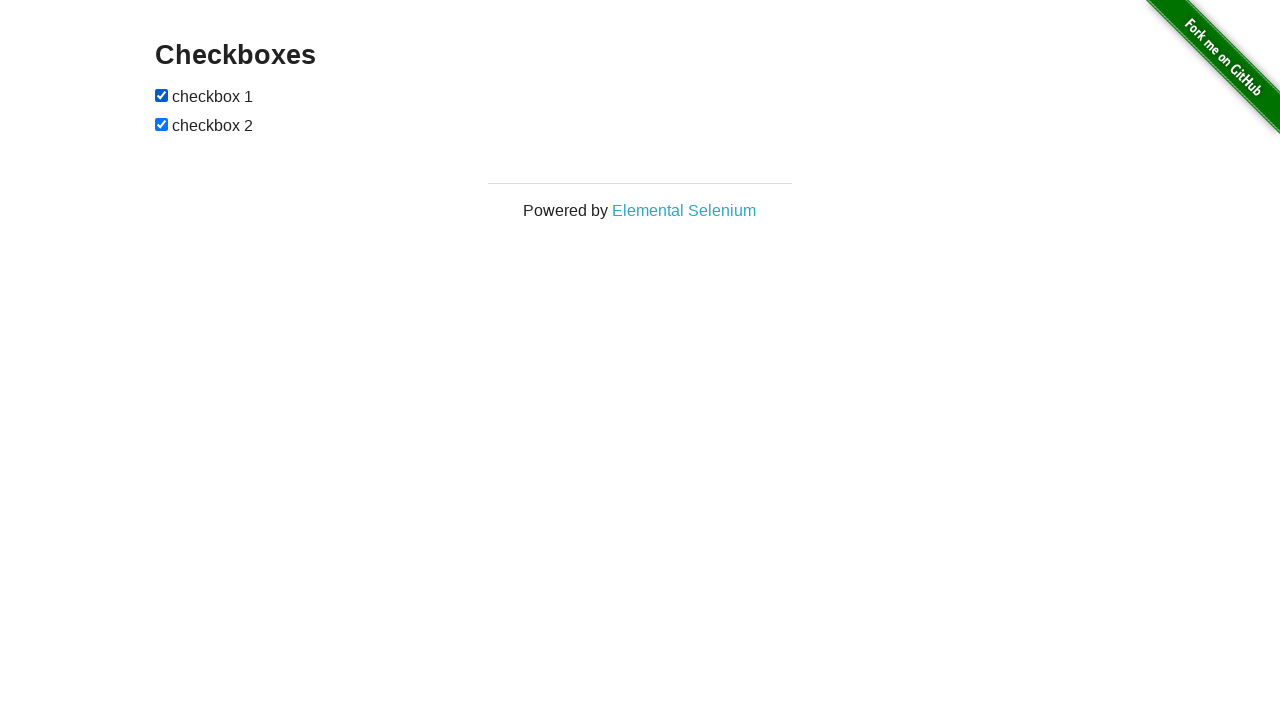

Second checkbox was already selected
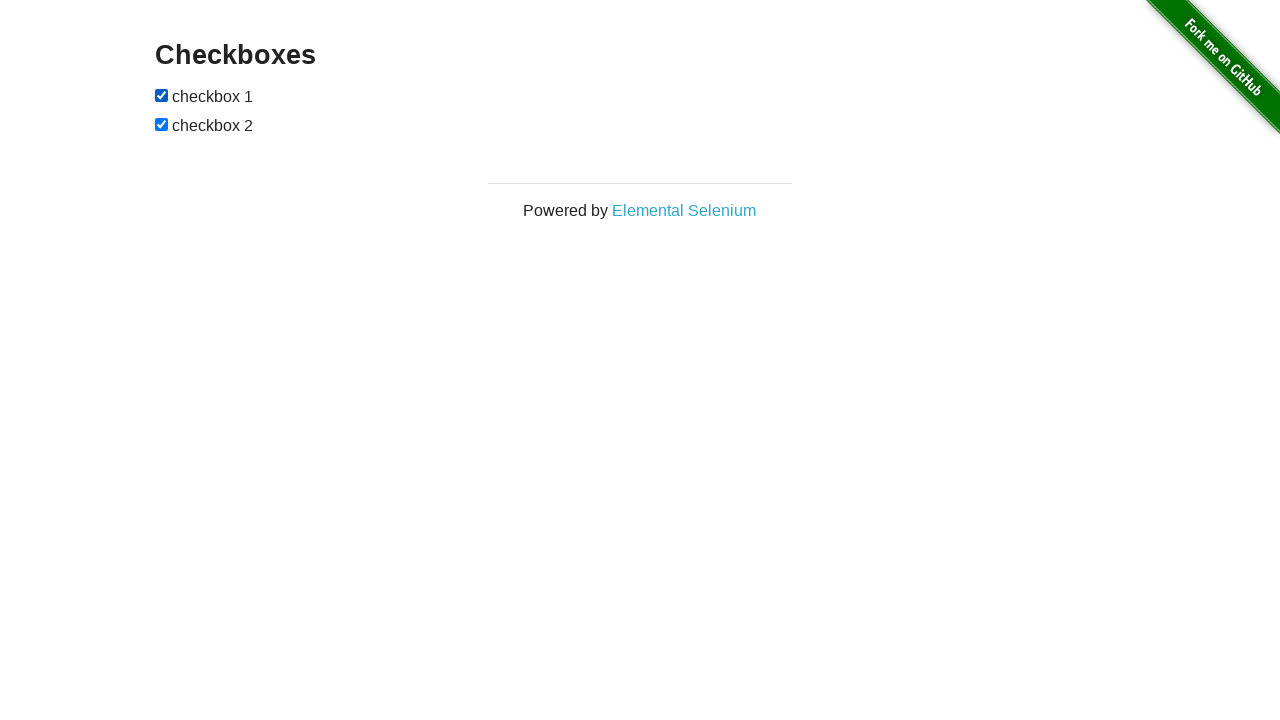

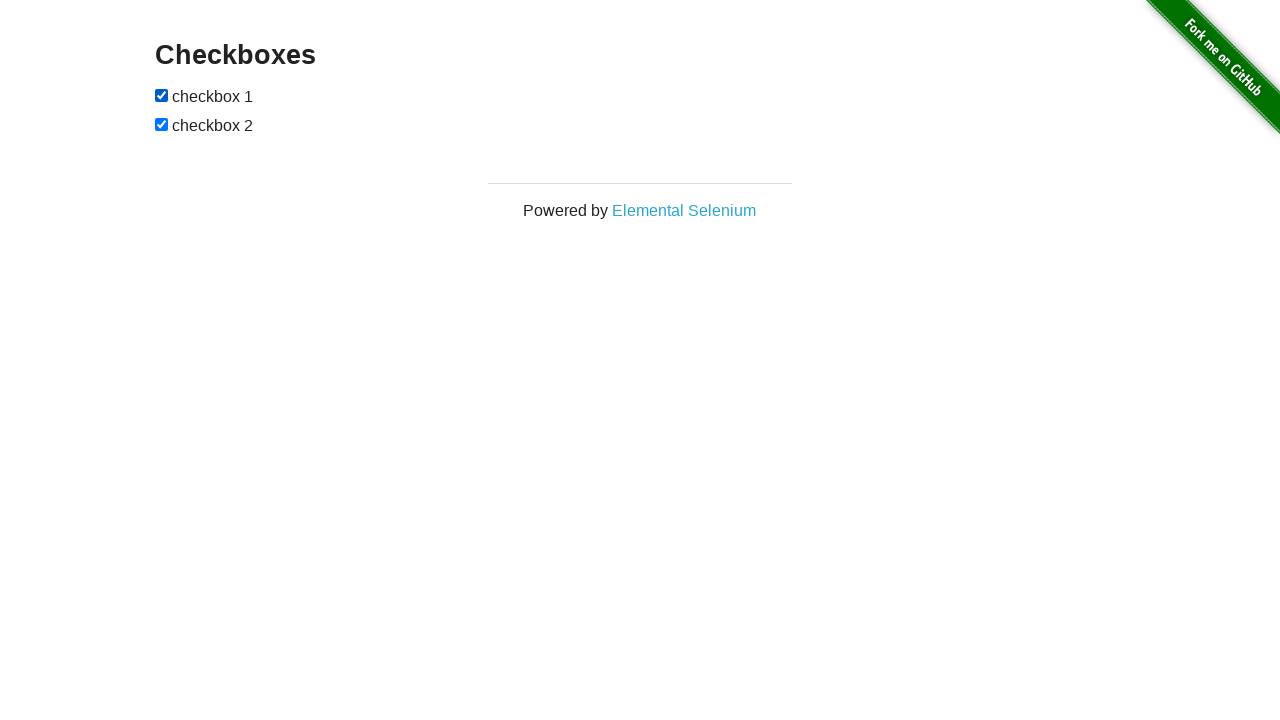